Navigates to Flipkart homepage and verifies the page loads by checking the page title and URL

Starting URL: https://www.flipkart.com/

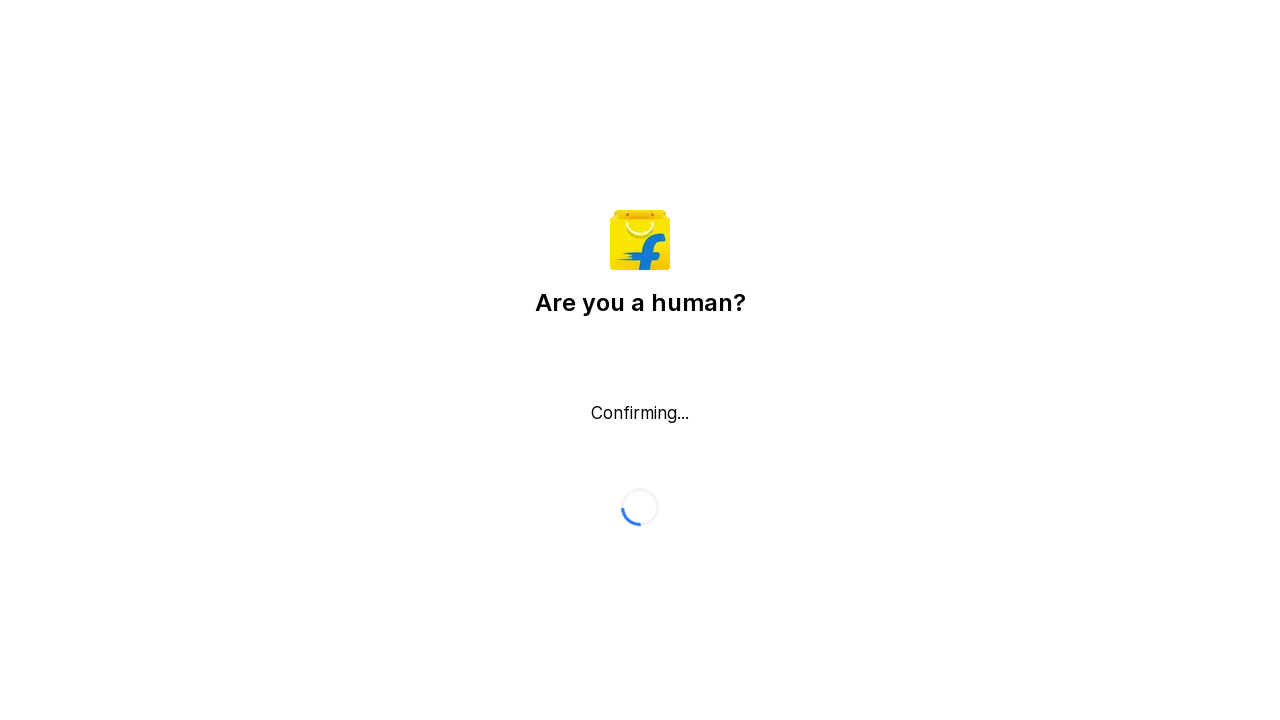

Waited for page to reach domcontentloaded state
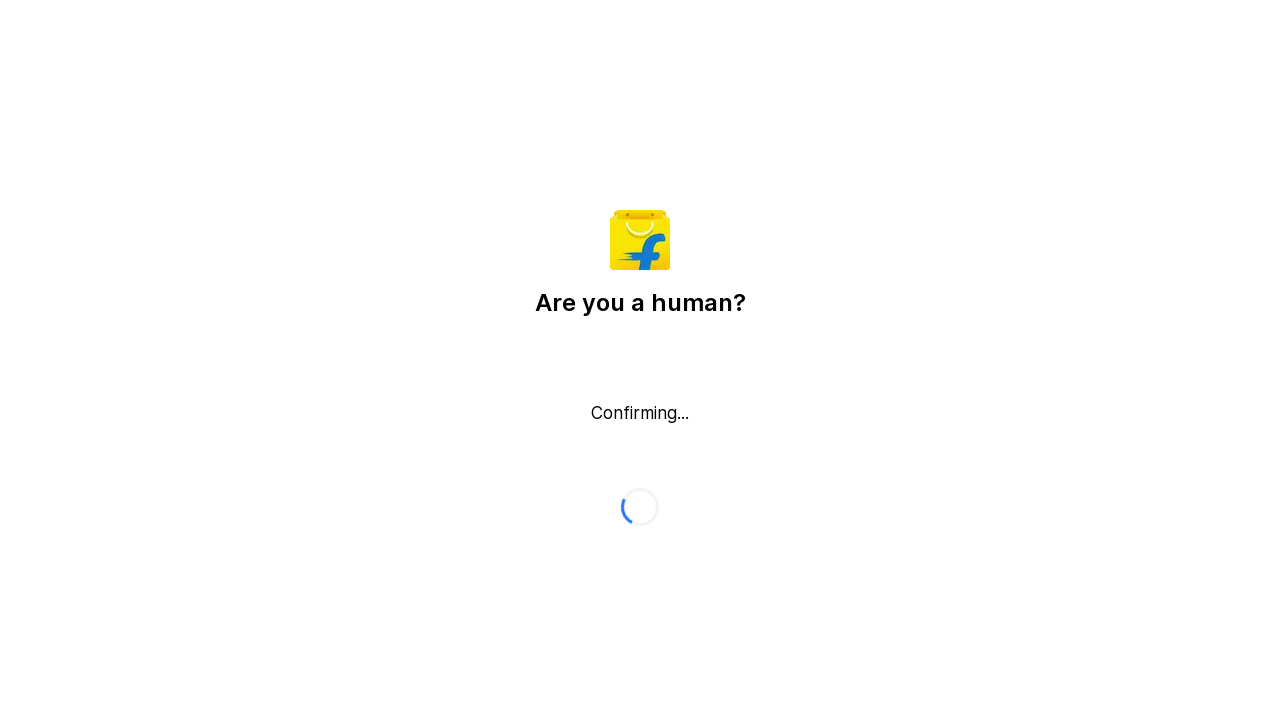

Retrieved page title: Flipkart reCAPTCHA
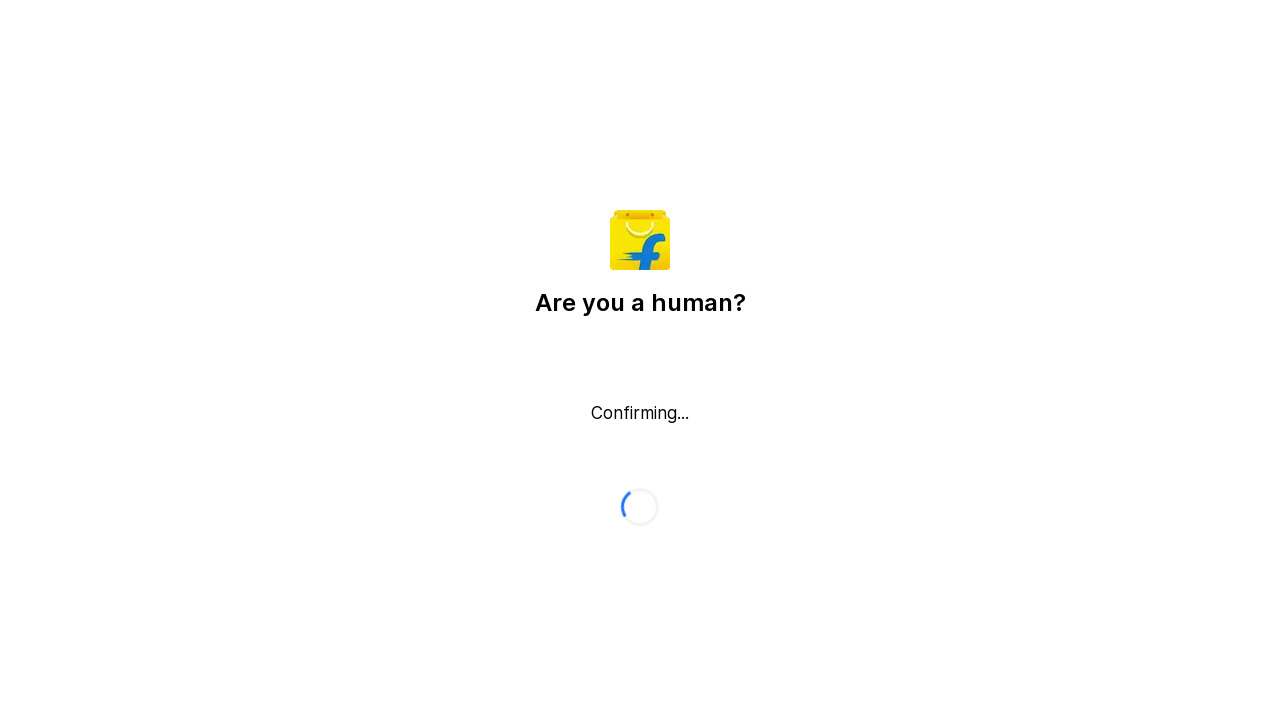

Retrieved current URL: https://www.flipkart.com/
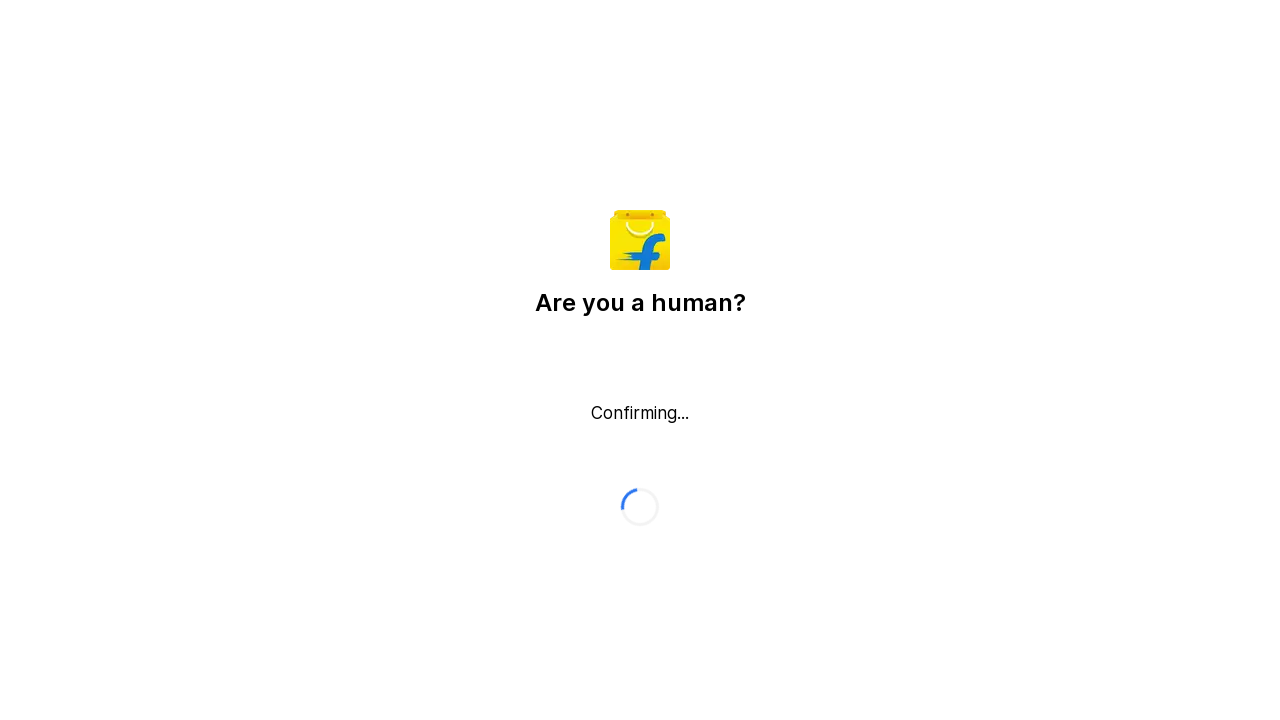

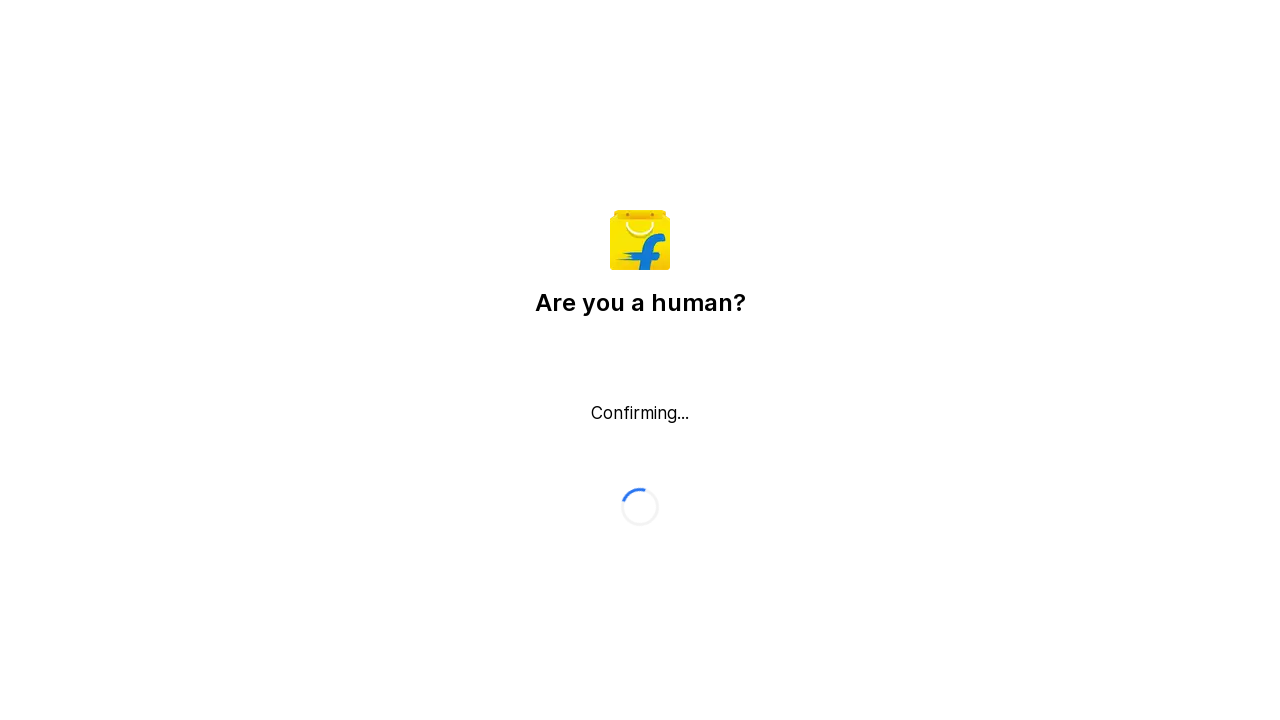